Tests a math calculation form by reading a value from the page, computing a mathematical function (log of absolute value of 12*sin(x)), entering the result, checking a robot checkbox, selecting a radio button, and submitting the form.

Starting URL: https://suninjuly.github.io/math.html

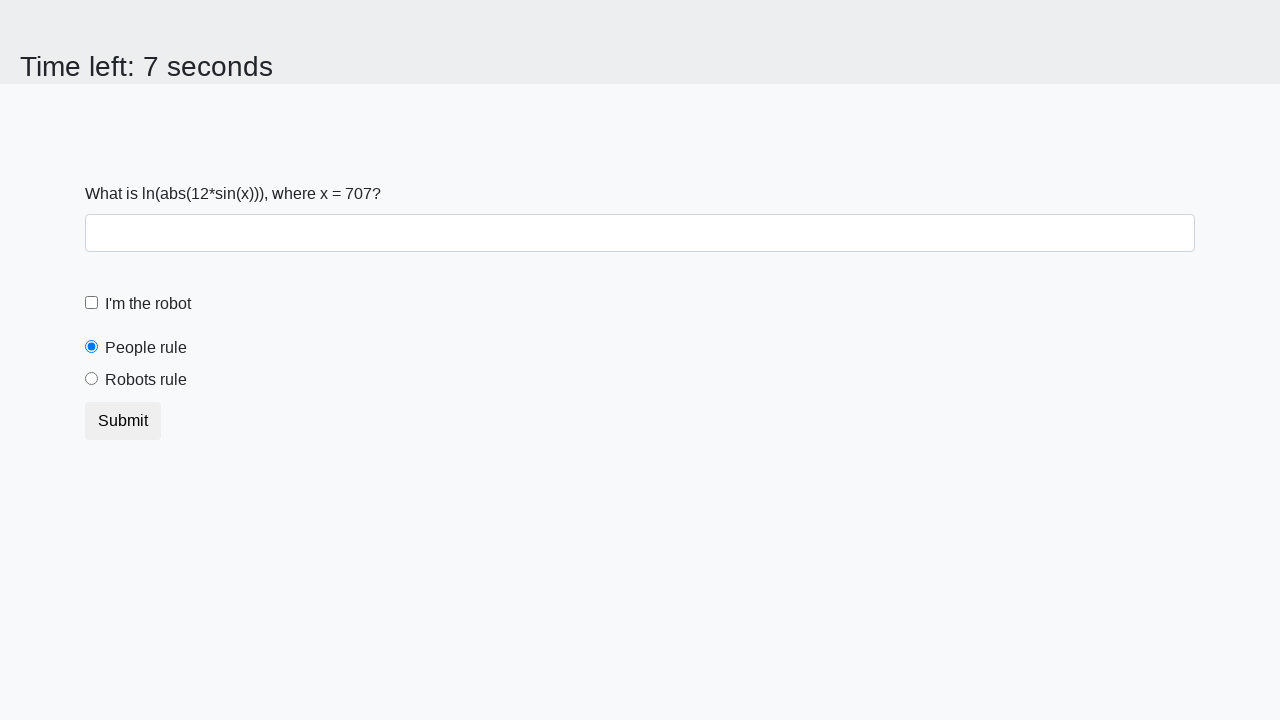

Located the x value input element
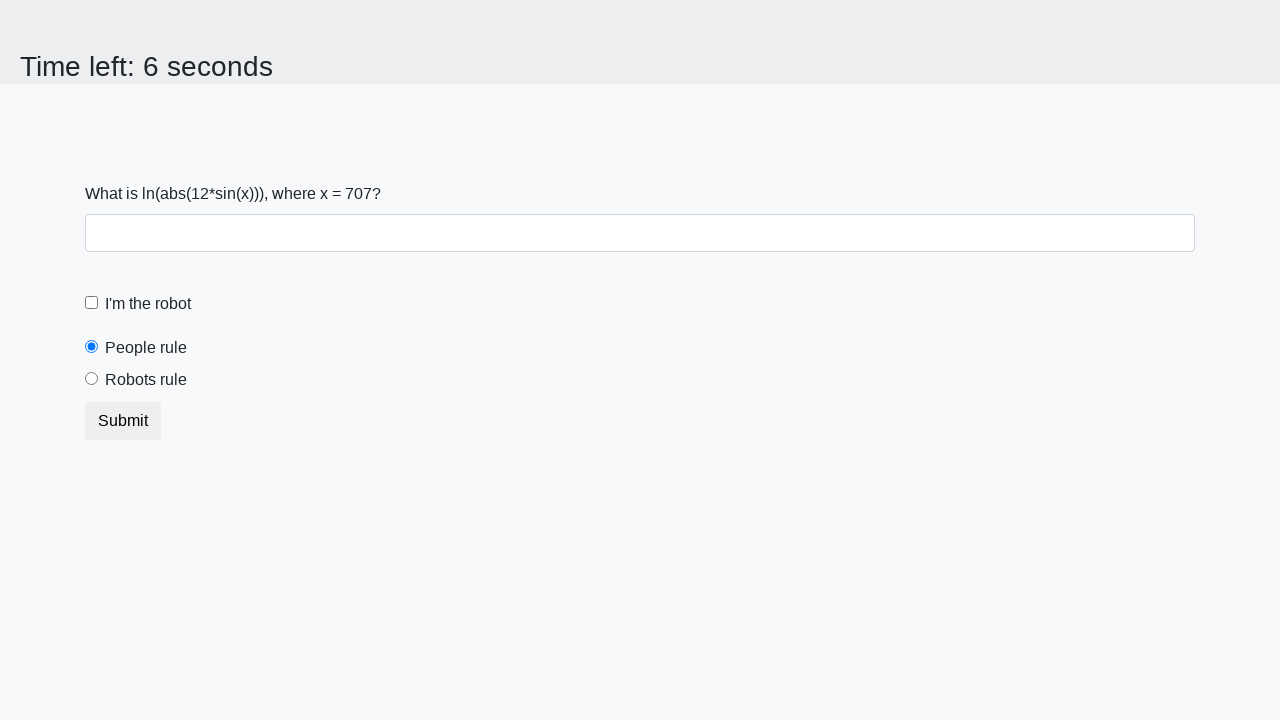

Read x value from page: 707
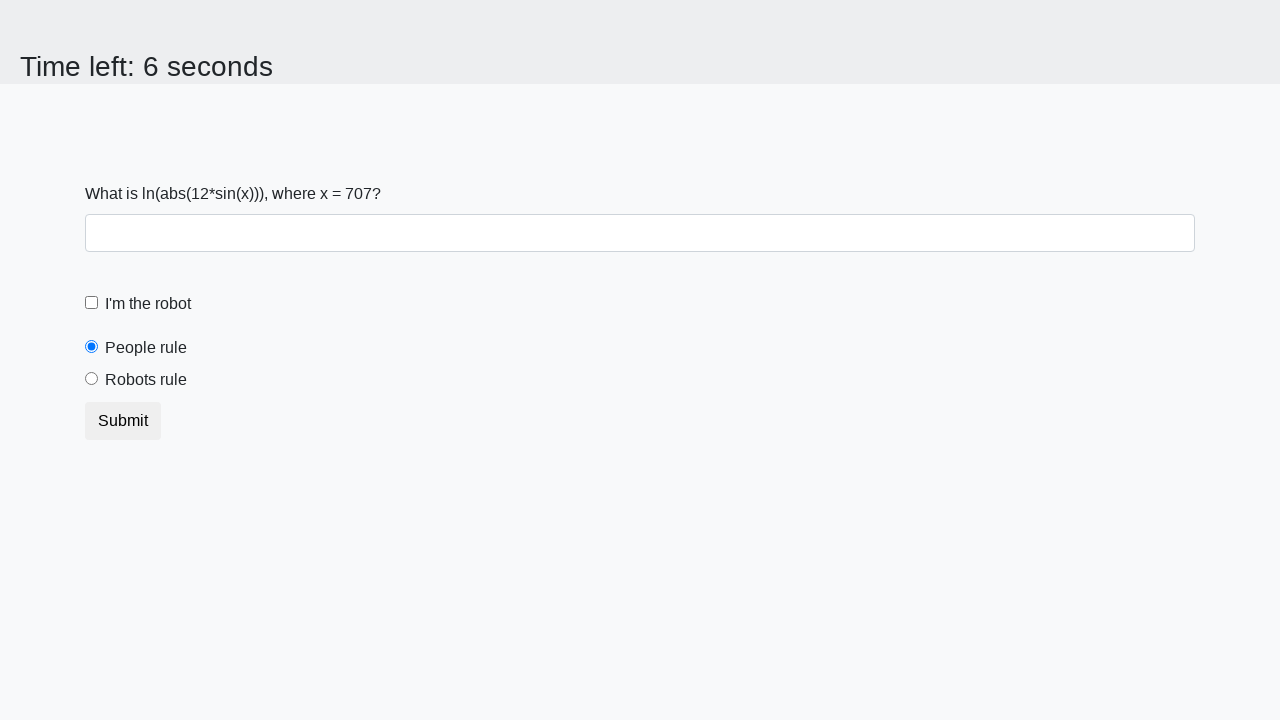

Calculated result of log(|12*sin(707)|) = 0.5271848694506351
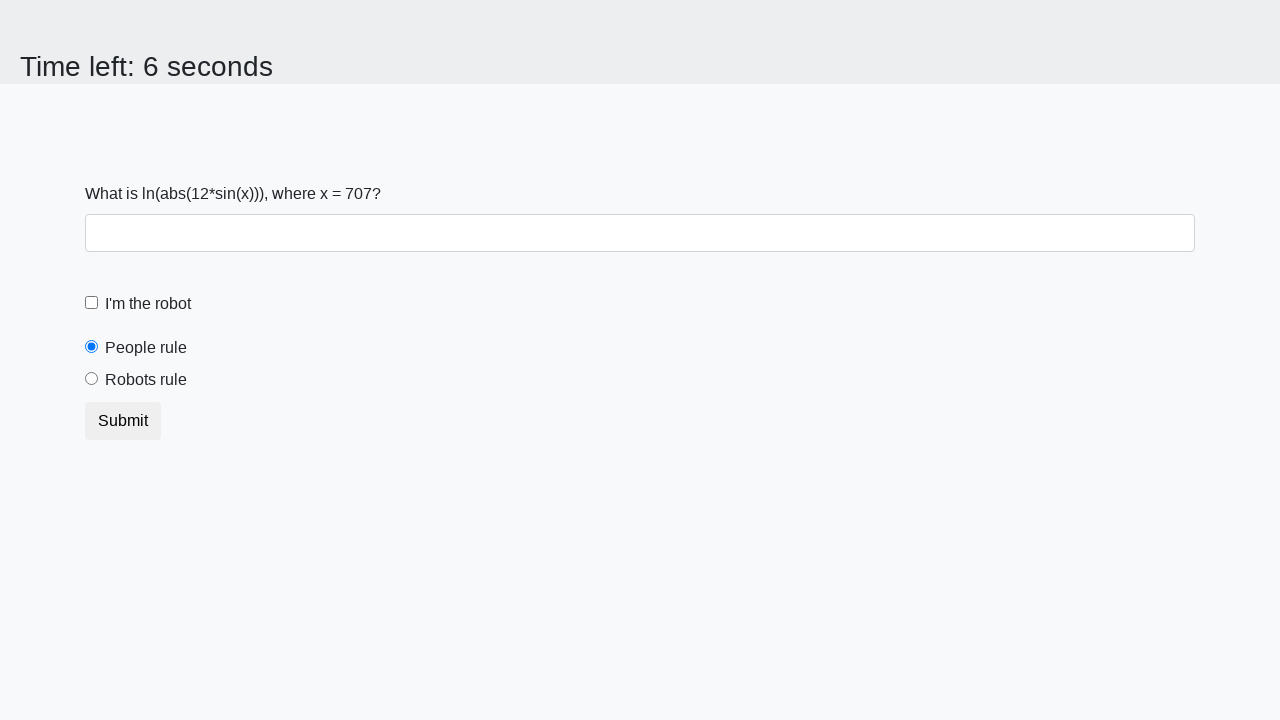

Entered calculated answer '0.5271848694506351' in the answer field on #answer
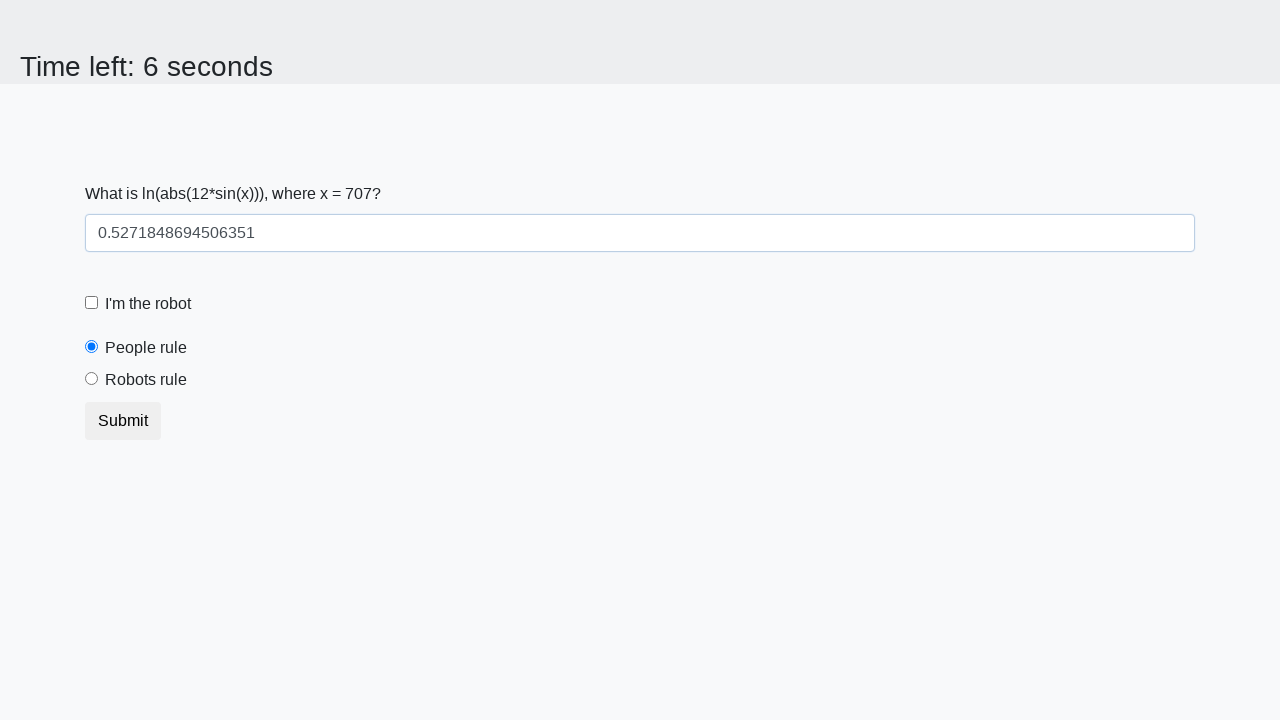

Checked the 'I'm the robot' checkbox at (92, 303) on #robotCheckbox
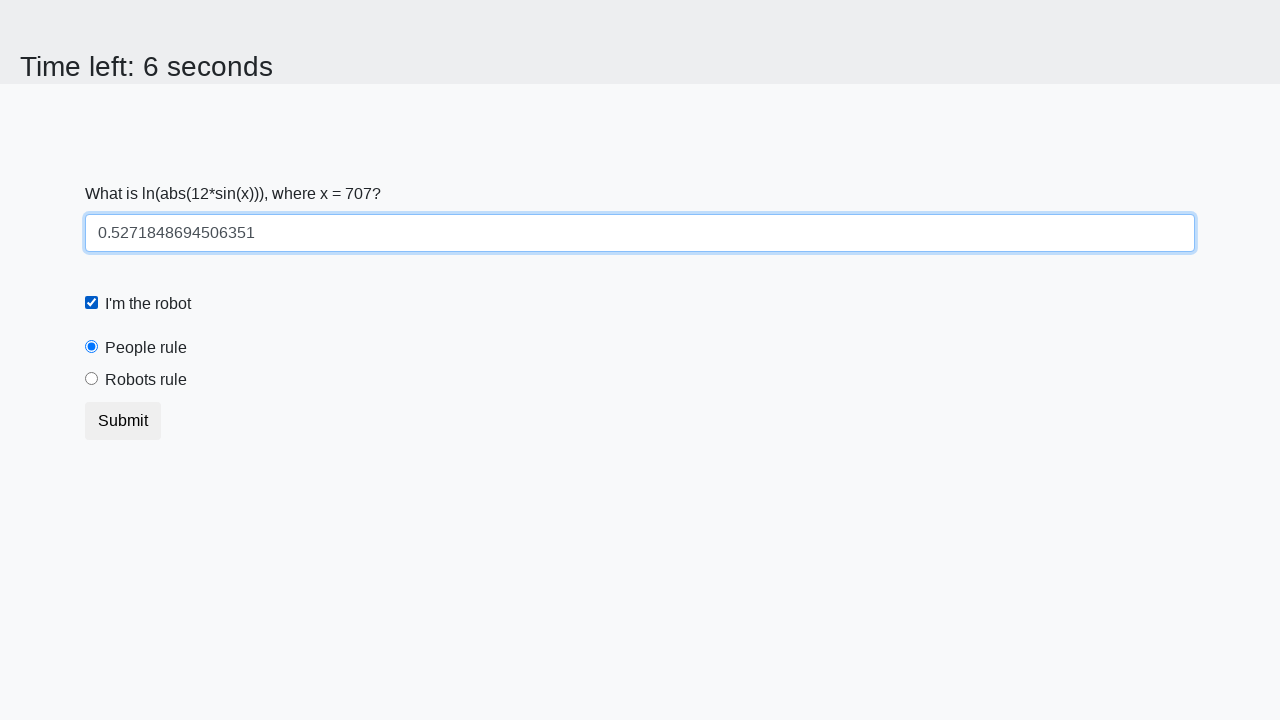

Selected the 'Robots rule!' radio button at (92, 379) on #robotsRule
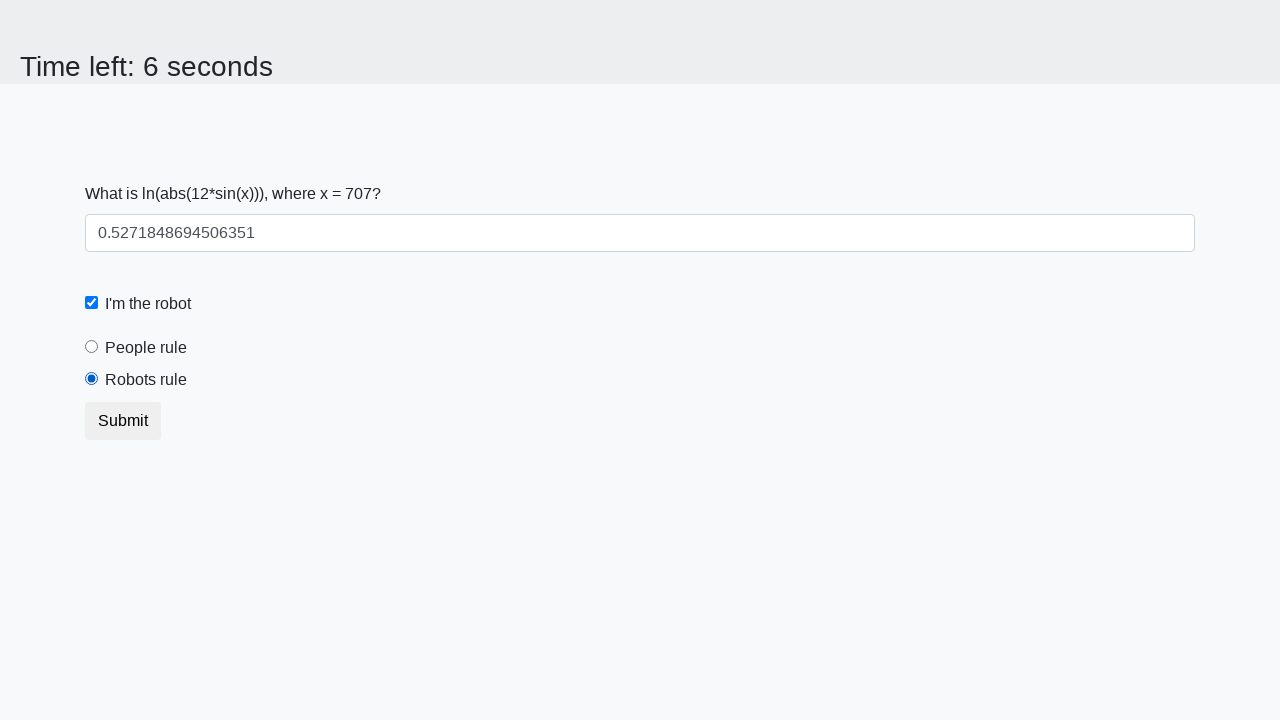

Clicked the Submit button at (123, 421) on button.btn
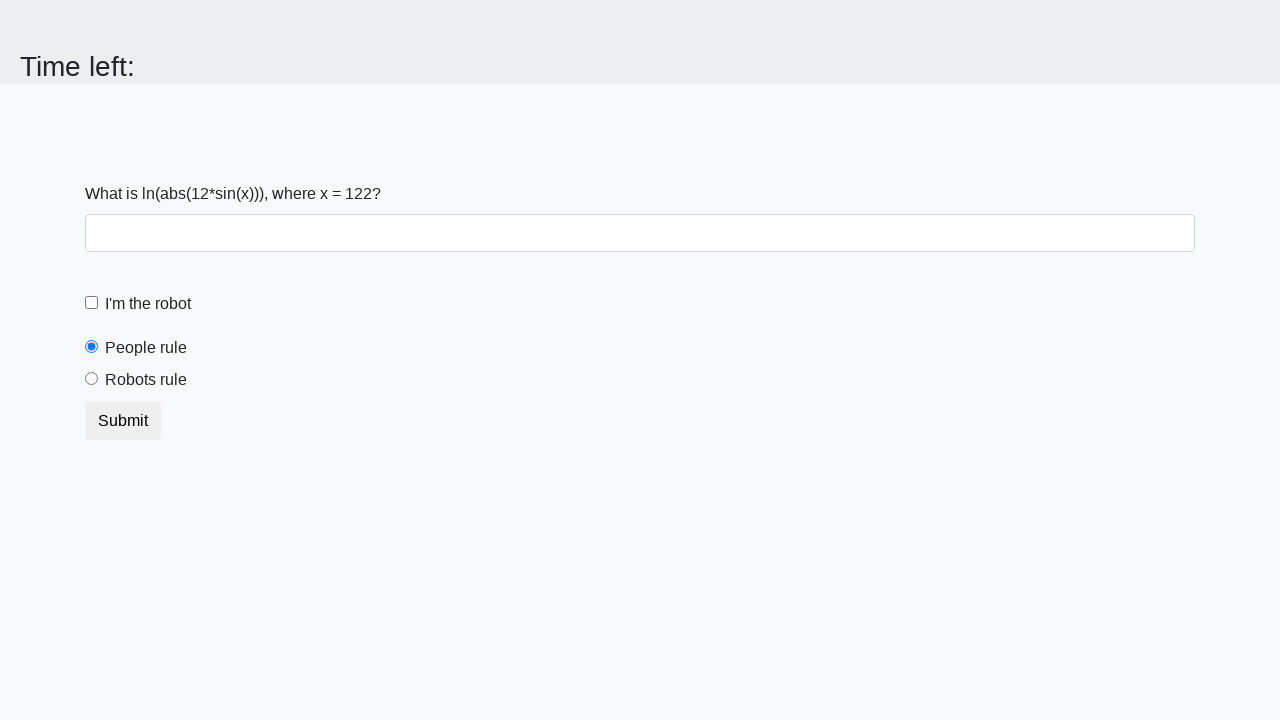

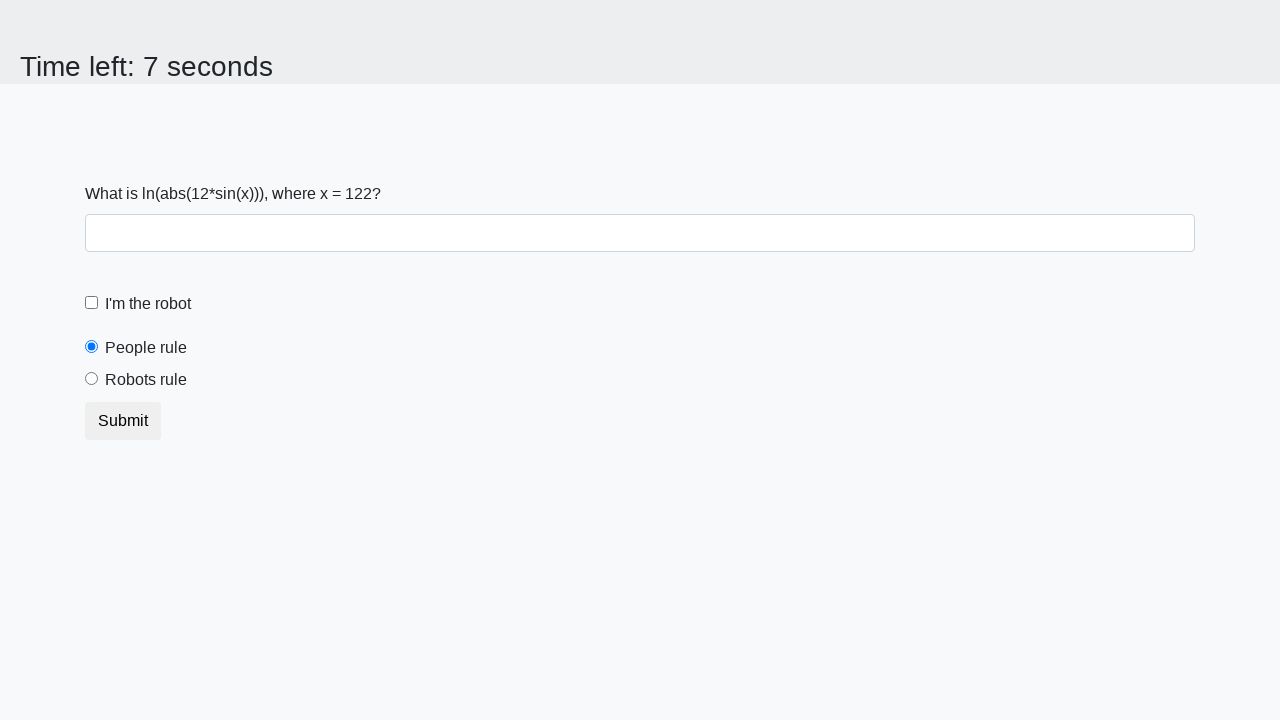